Tests navigation through the menu to PlayStation 5 section

Starting URL: https://warp.by/

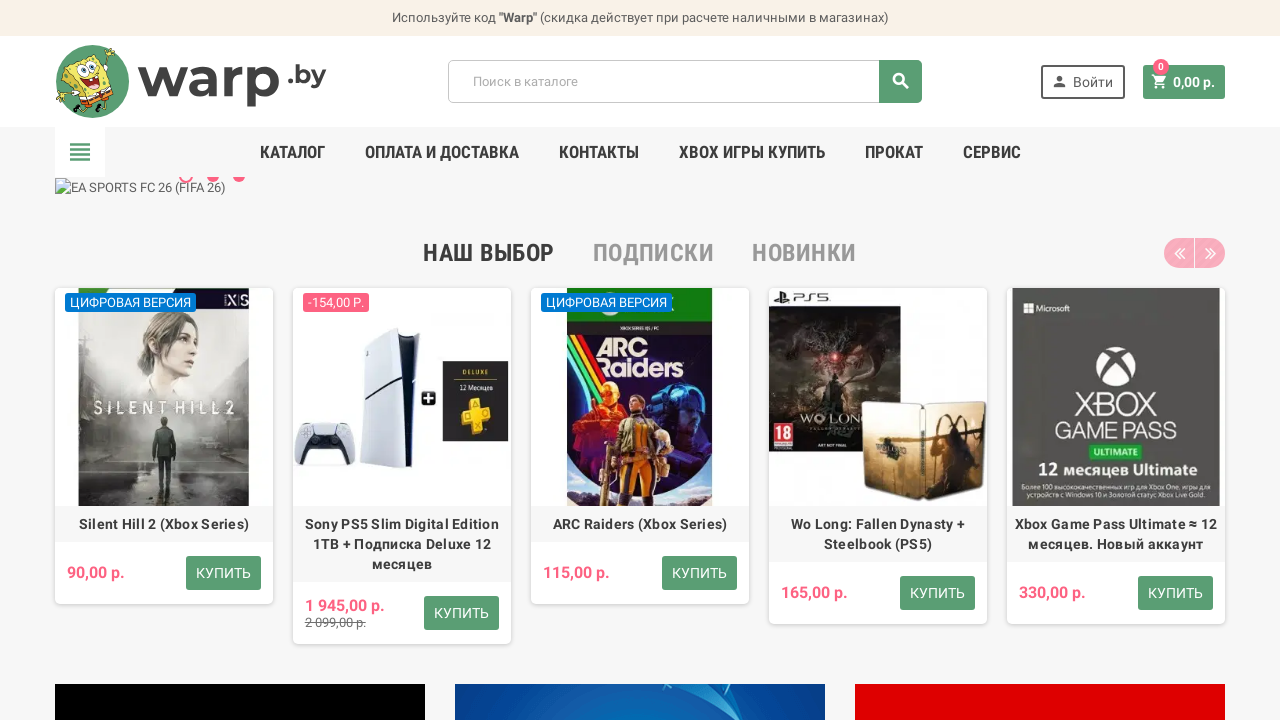

Clicked navigation menu trigger icon at (80, 152) on xpath=//div[@class='left-nav-trigger']//i[@class='material-icons']
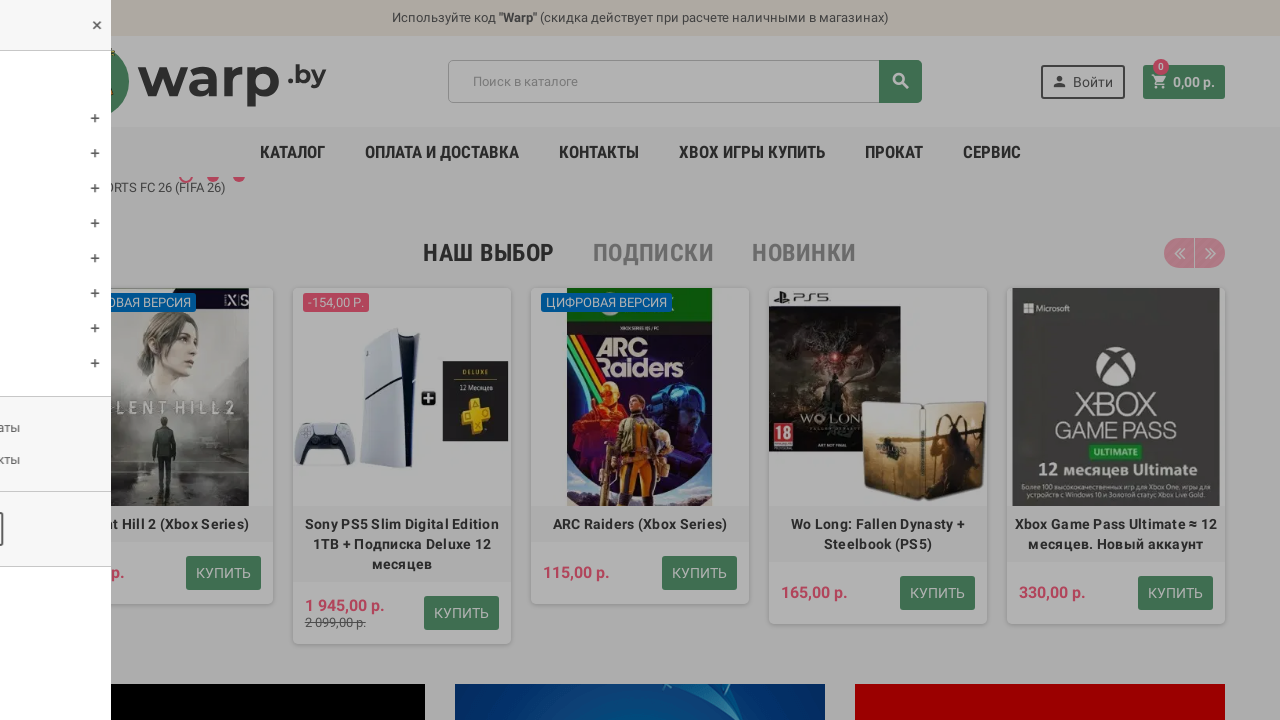

Clicked PlayStation 5 (PS5) menu item at (92, 118) on xpath=//a[contains(@title,'PlayStation 5 (PS5)')]//span
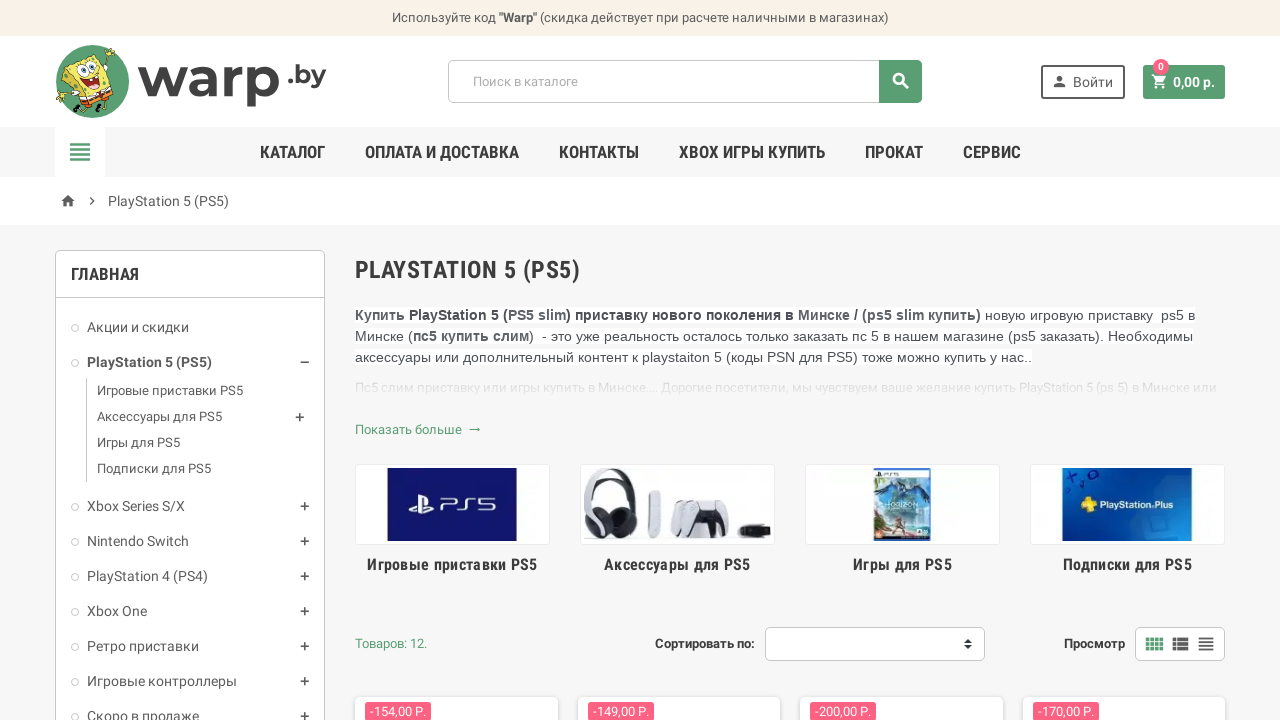

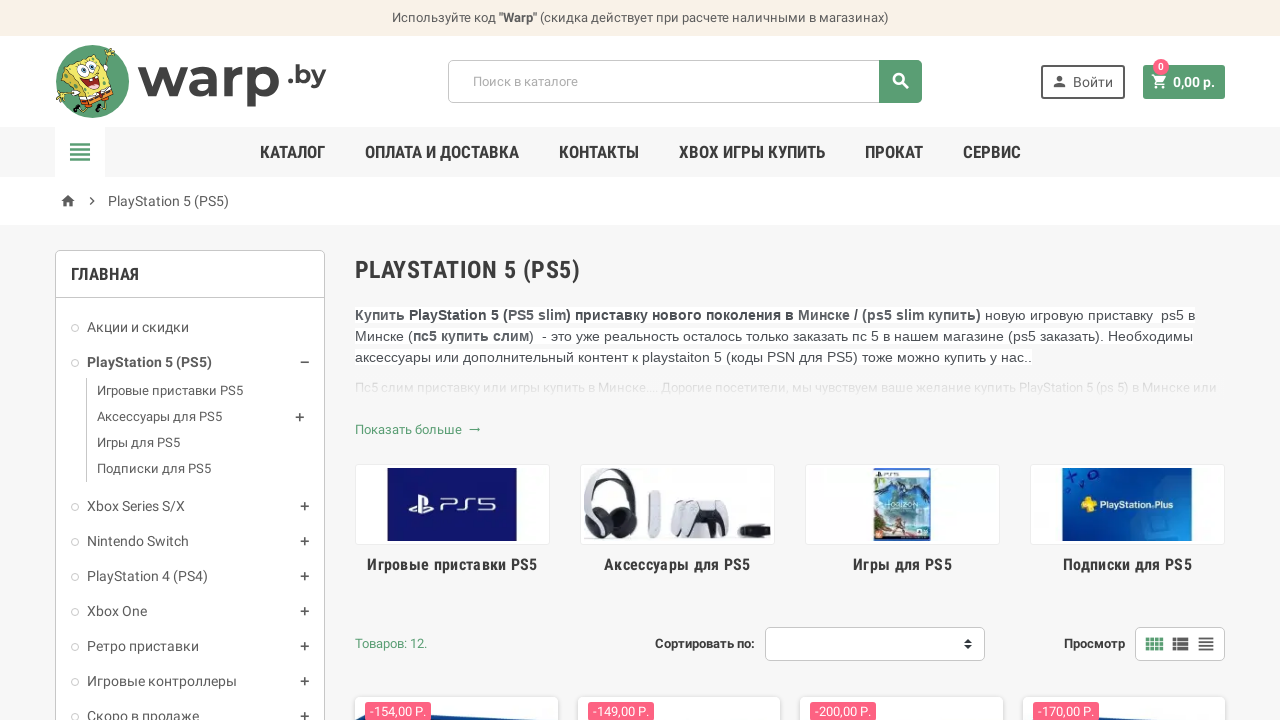